Navigates through navbar menu items by clicking on navigation links and dropdown toggles

Starting URL: https://example.cypress.io/commands/spies-stubs-clocks

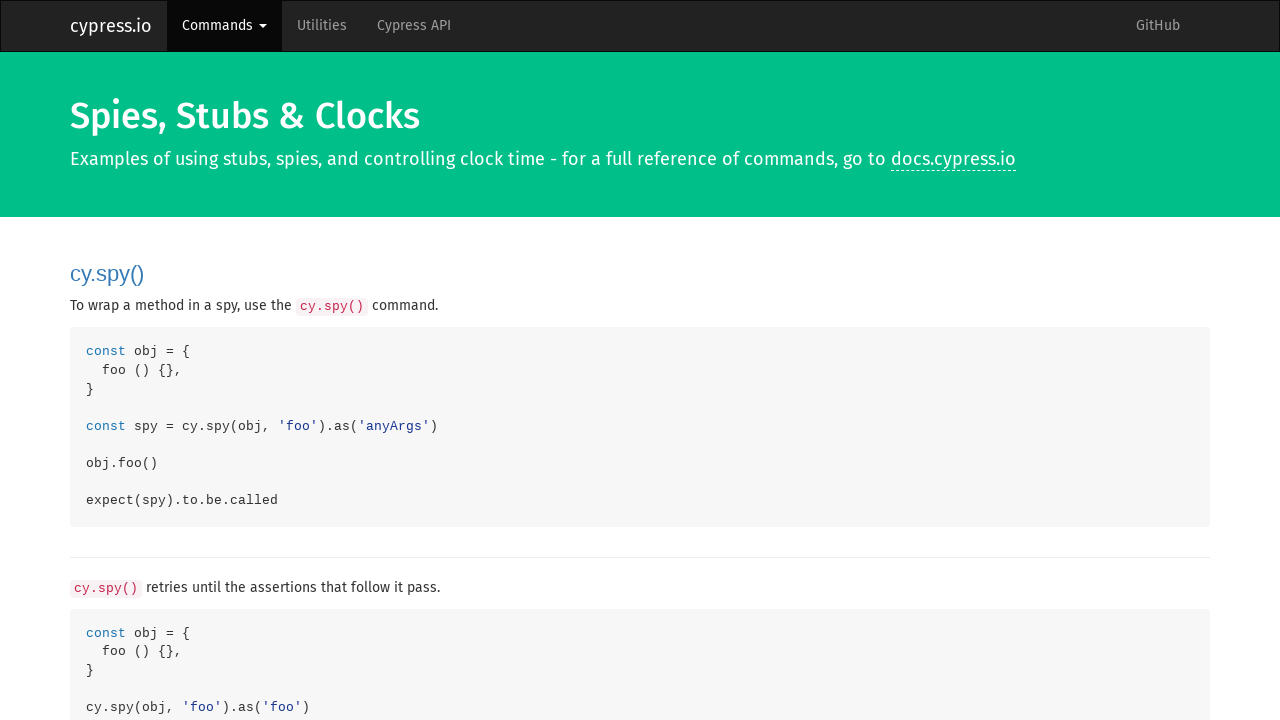

Navigated to starting URL
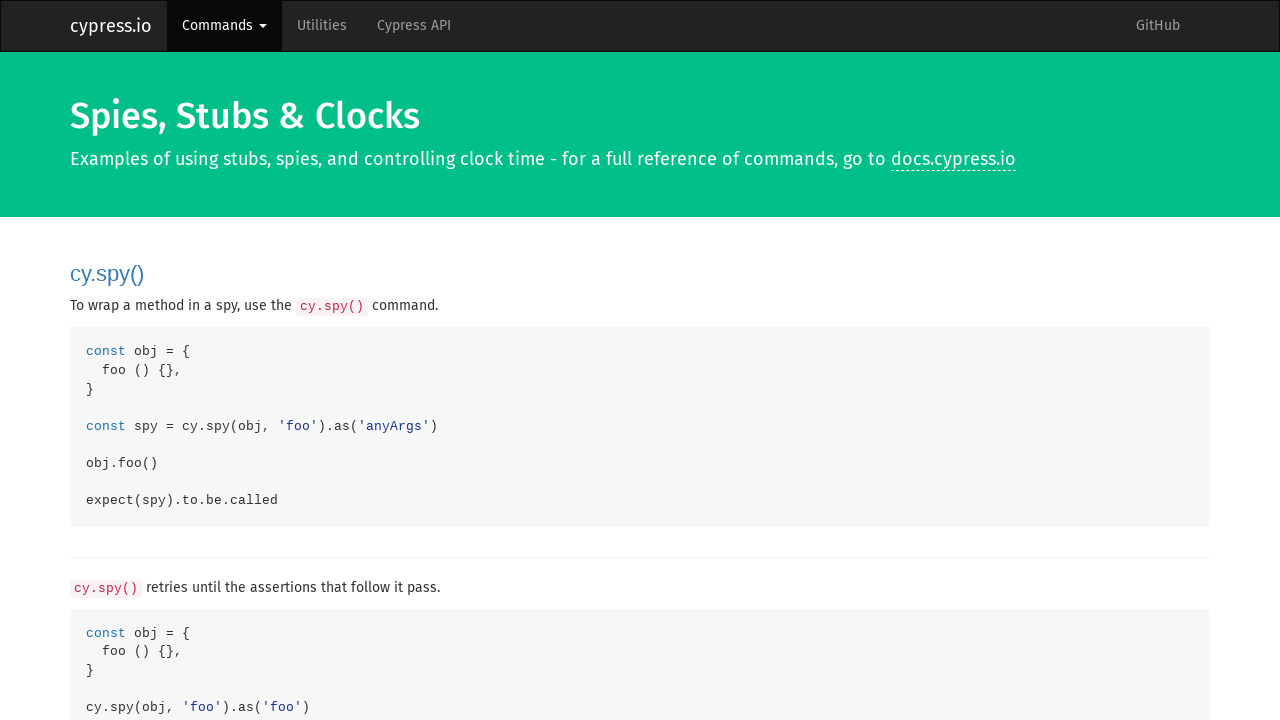

Clicked on navbar link at (322, 26) on #navbar > :nth-child(1) > :nth-child(2) > a
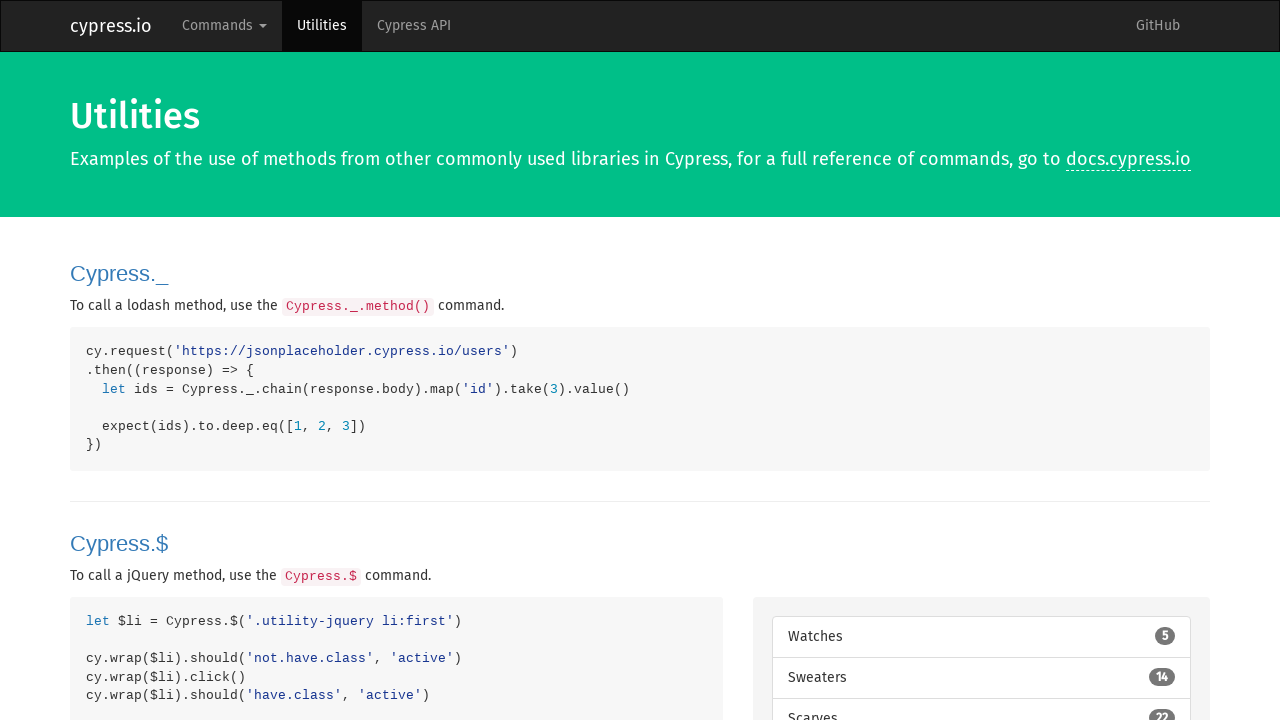

Clicked on dropdown toggle at (224, 26) on .dropdown-toggle
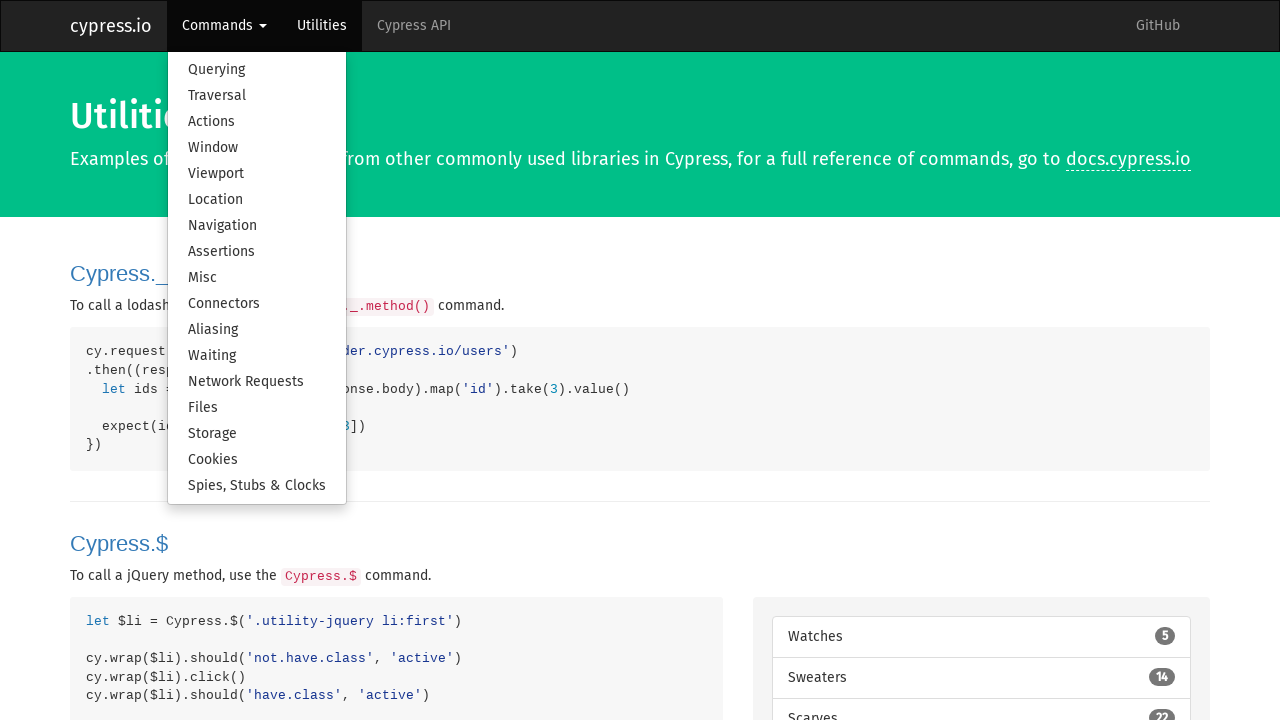

Clicked on dropdown menu item at (119, 274) on #_ > a
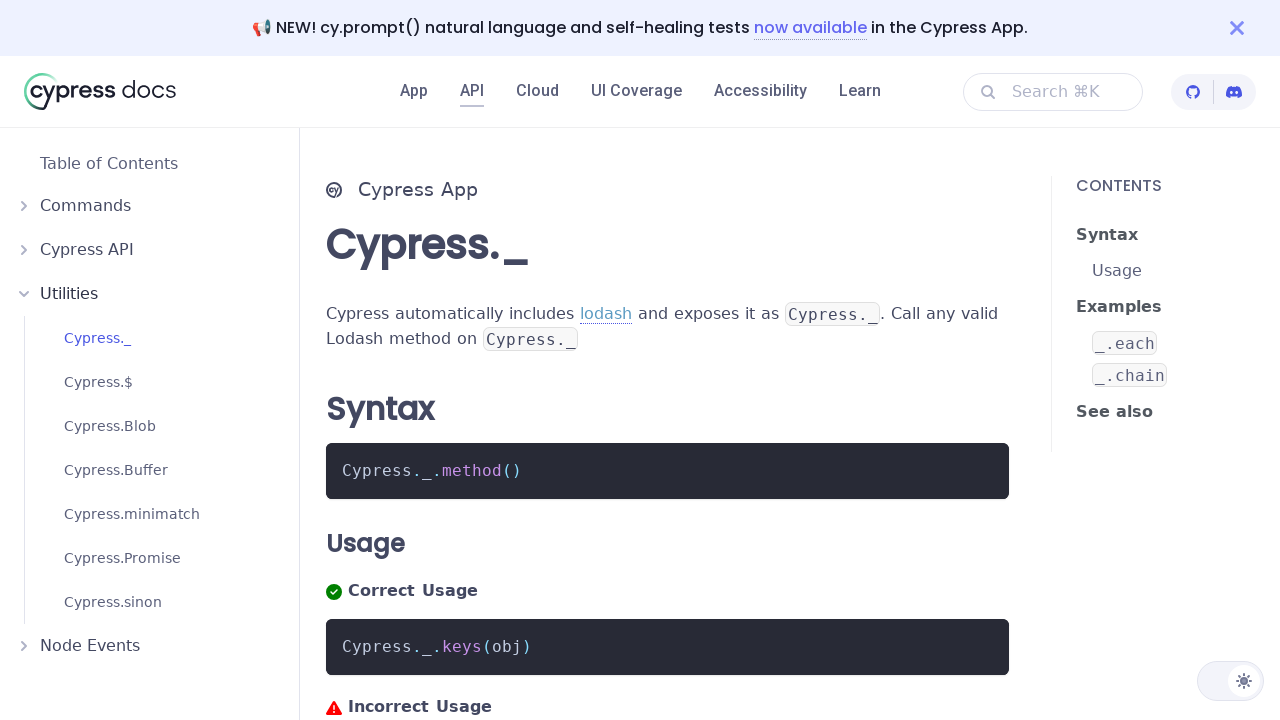

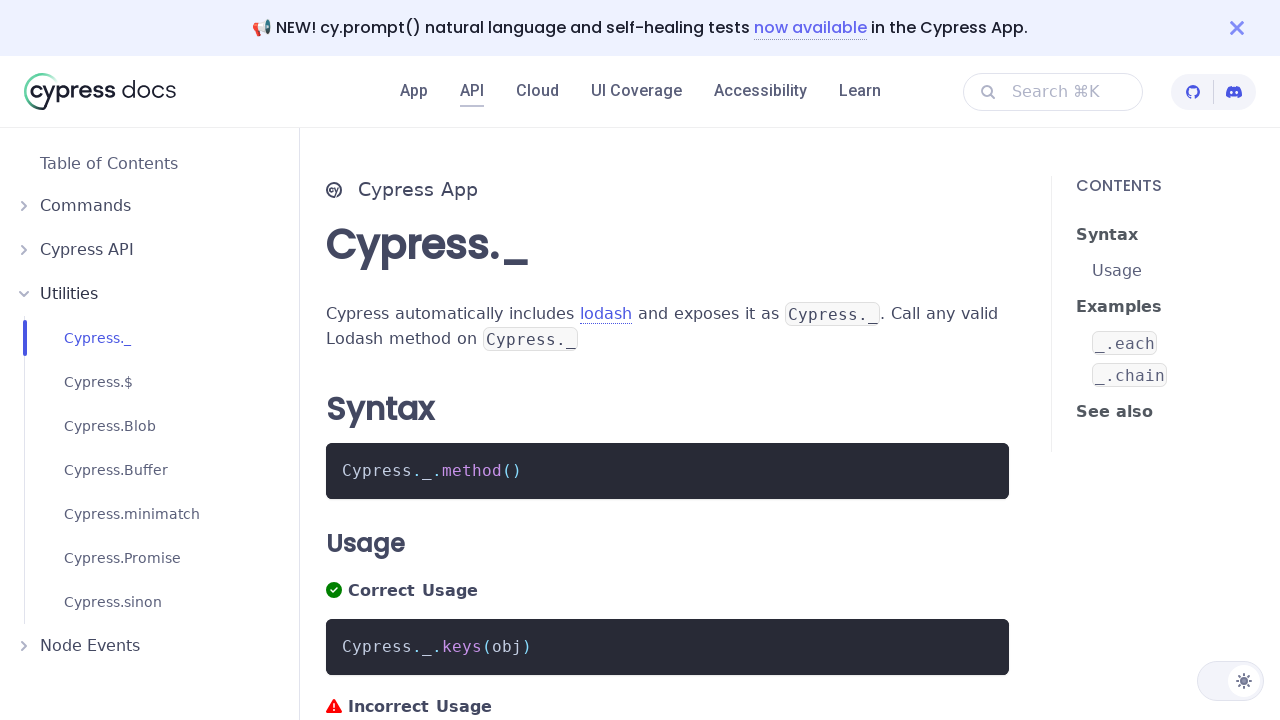